Tests search functionality on a metal music website by searching for a band name, clicking on a search result, scrolling, and navigating to an album page

Starting URL: https://www.spirit-of-metal.com/

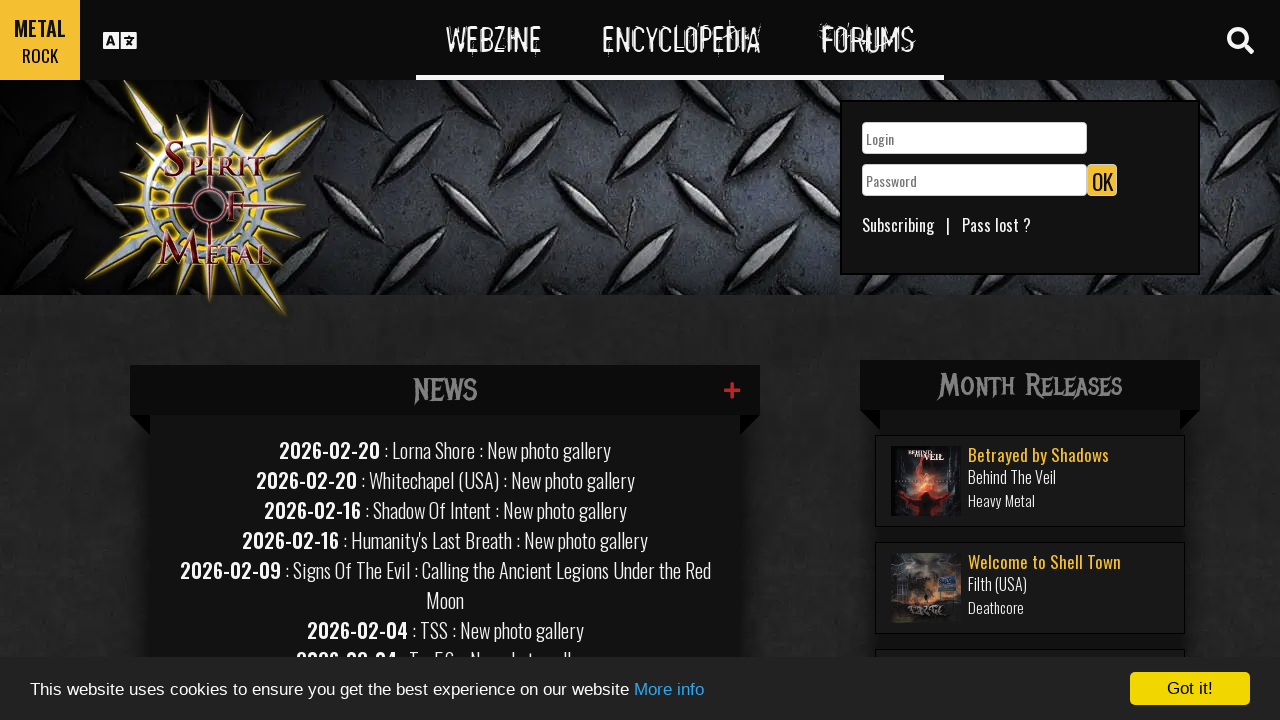

Clicked search toggle to open search at (1240, 40) on #search-toggle
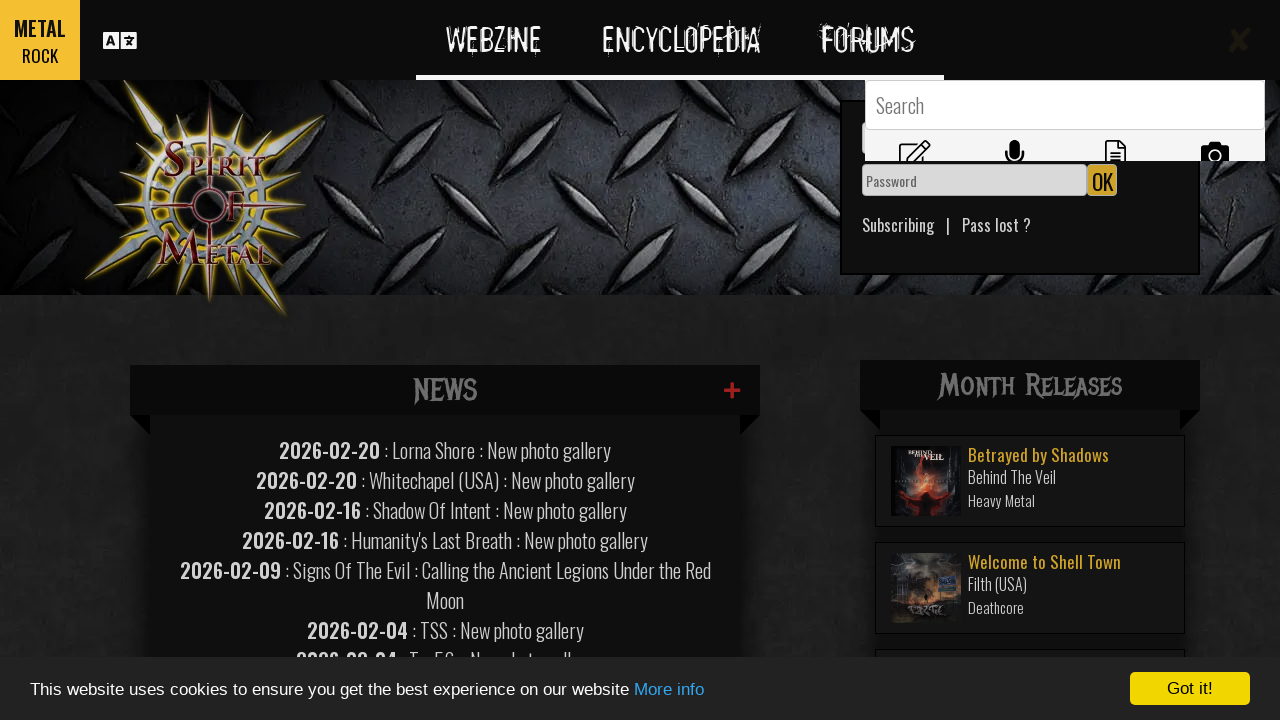

Filled search field with 'skepticism' on #GlobalSearchField
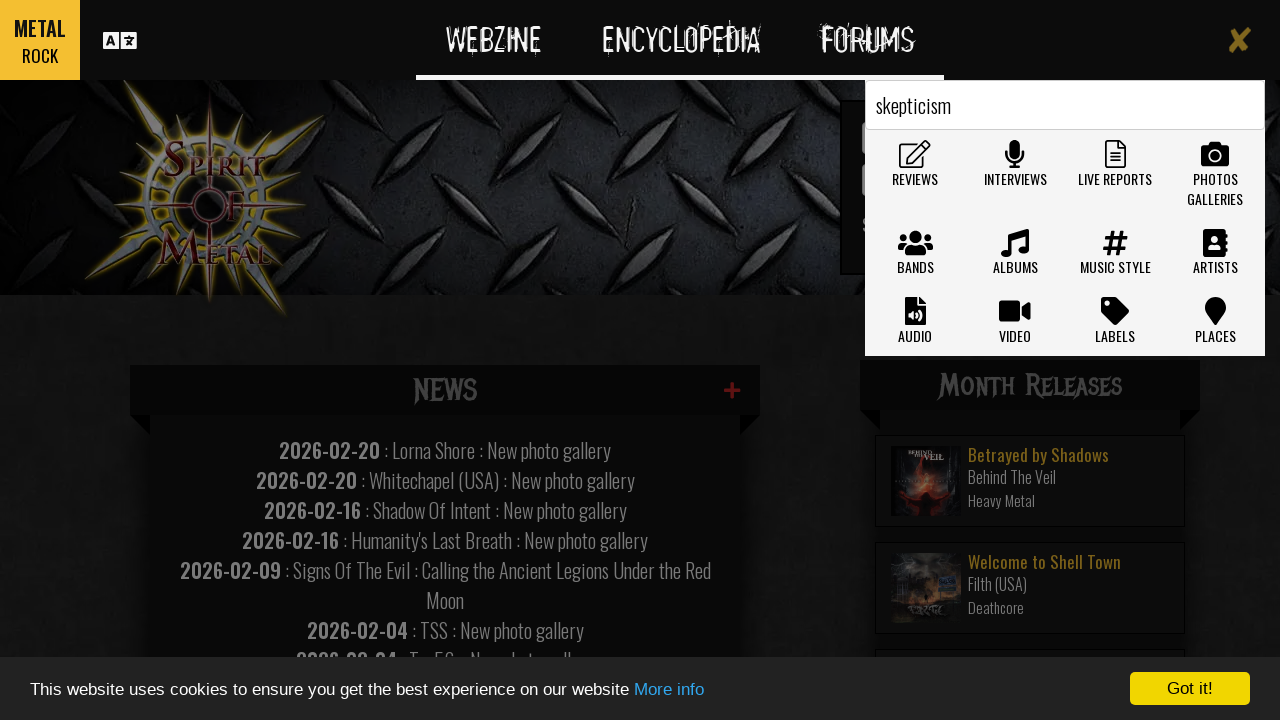

Pressed Enter to submit search on #GlobalSearchField
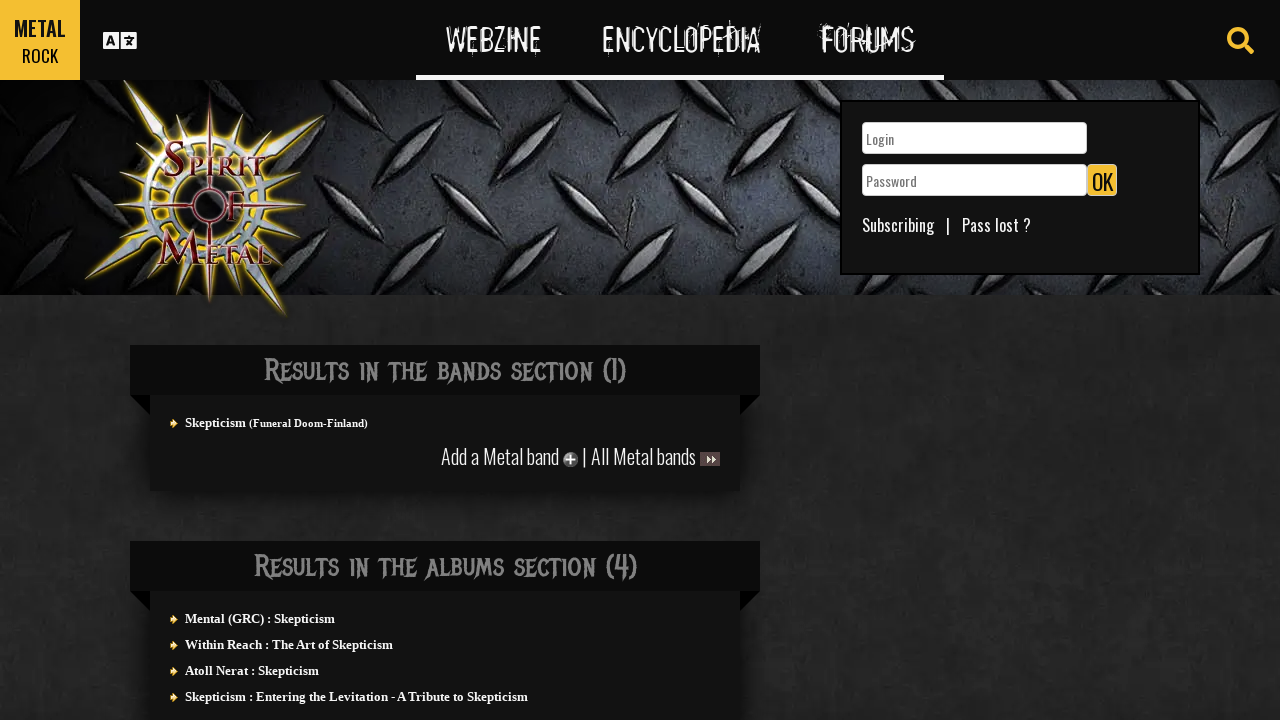

Clicked on first search result at (216, 422) on xpath=//*[@id='actuality']/div/div/section[1]/div/ul/a
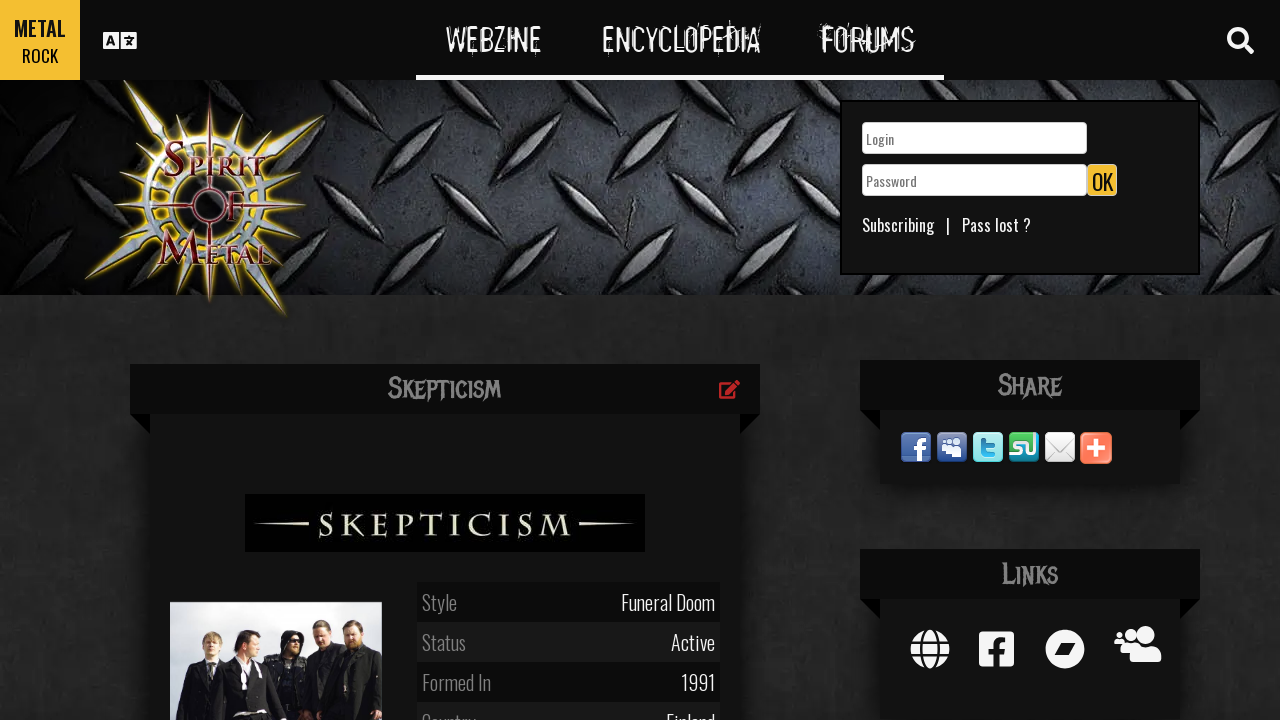

Waited 500ms for page to load
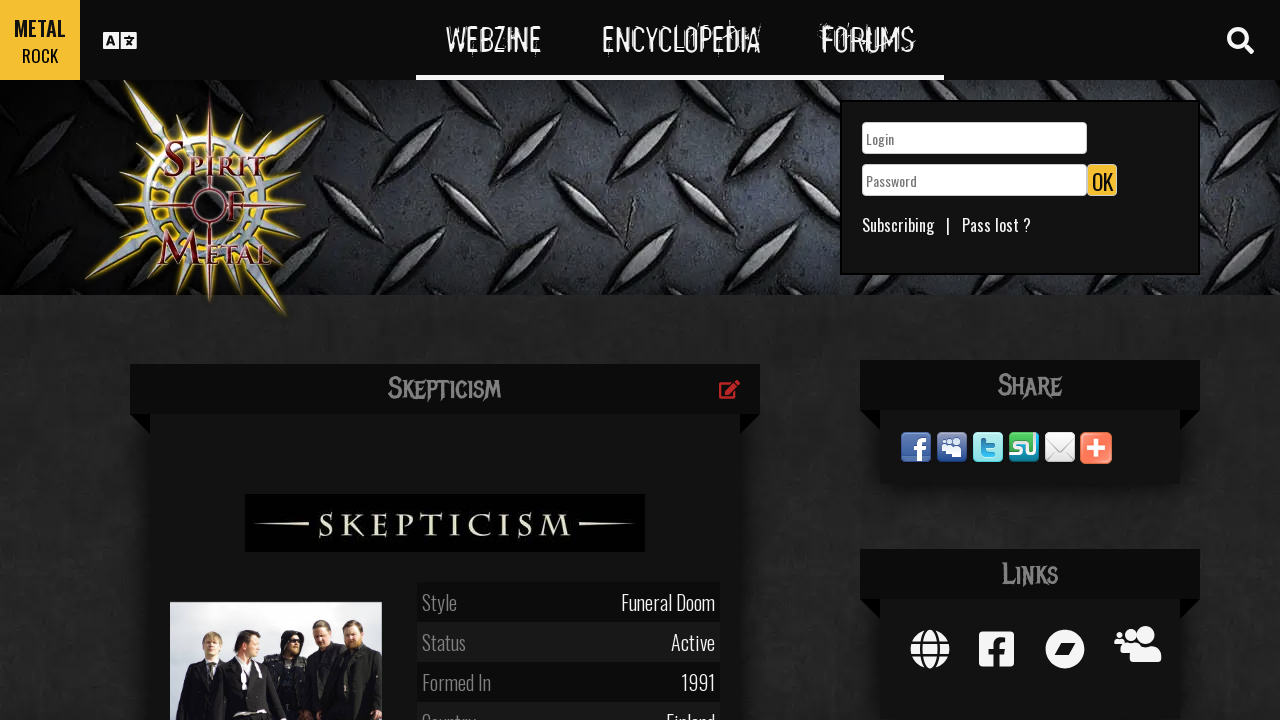

Scrolled down by 1430 pixels
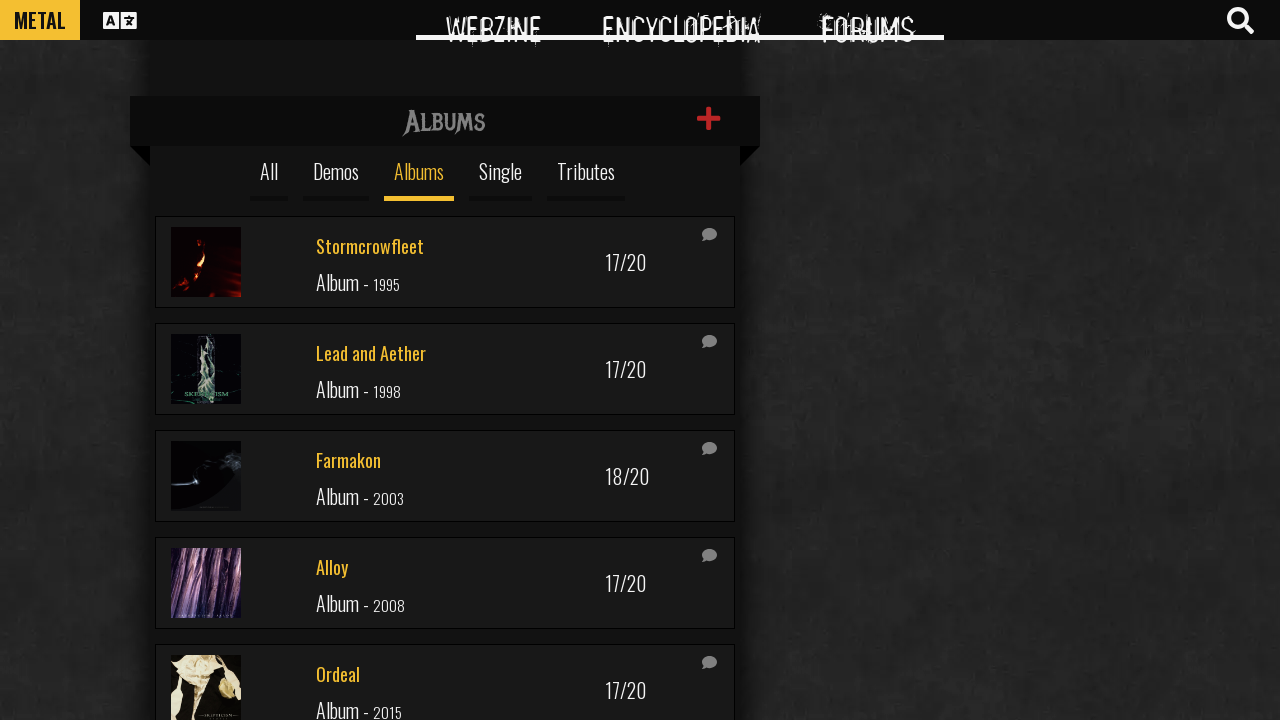

Clicked on album link at (445, 674) on xpath=//*[@id='infinitescroll']/div[5]/a
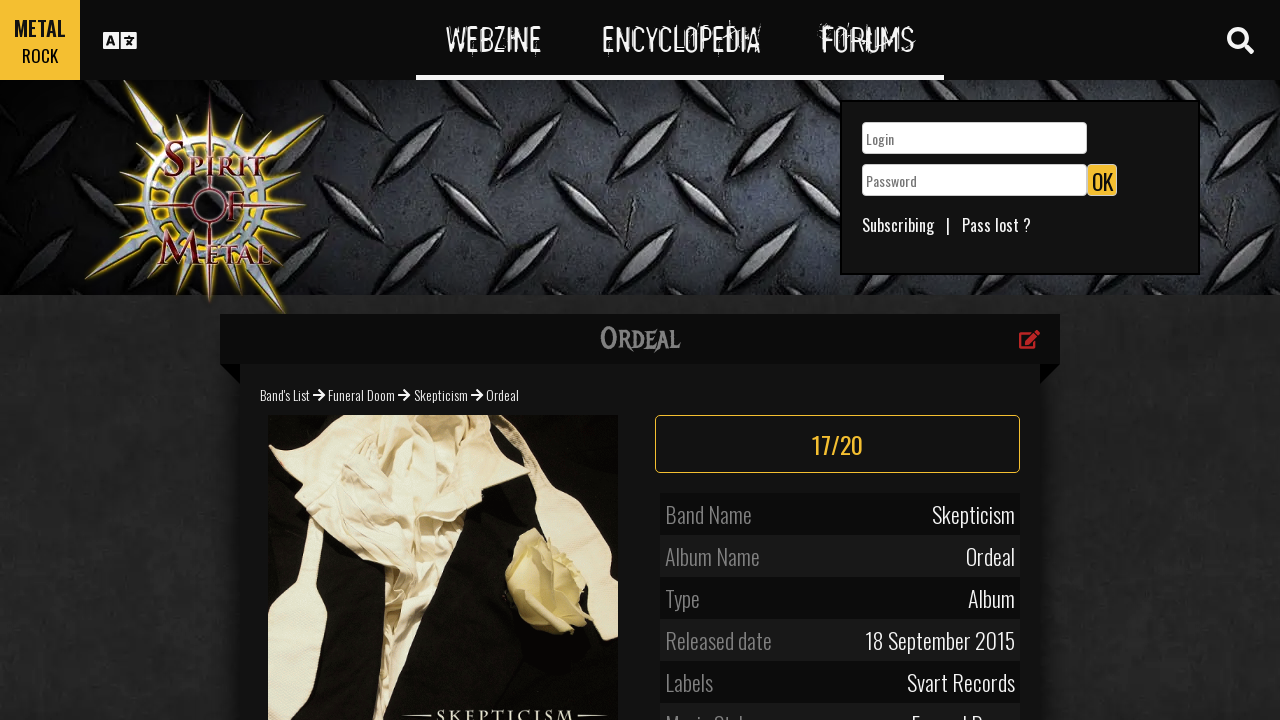

Album profile loaded successfully
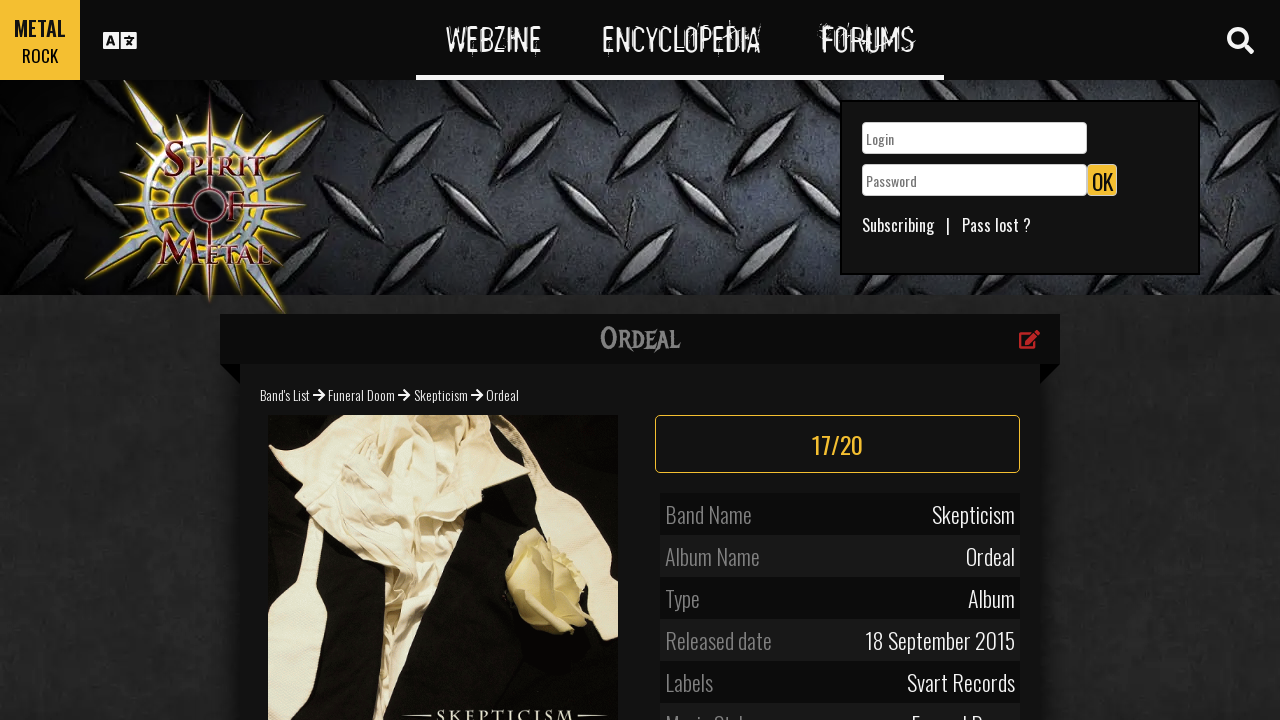

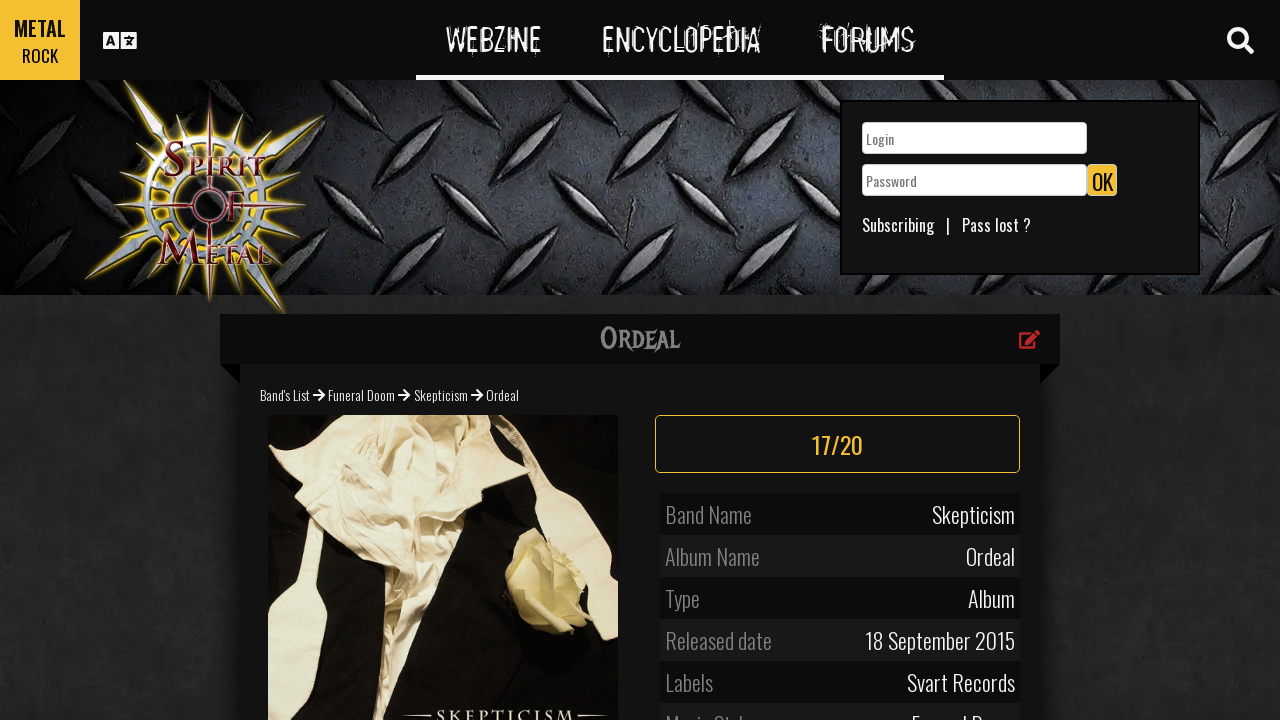